Tests if various form elements (email input, radio button, education textarea) are displayed on the page and interacts with them by filling text and clicking

Starting URL: https://automationfc.github.io/basic-form/index.html

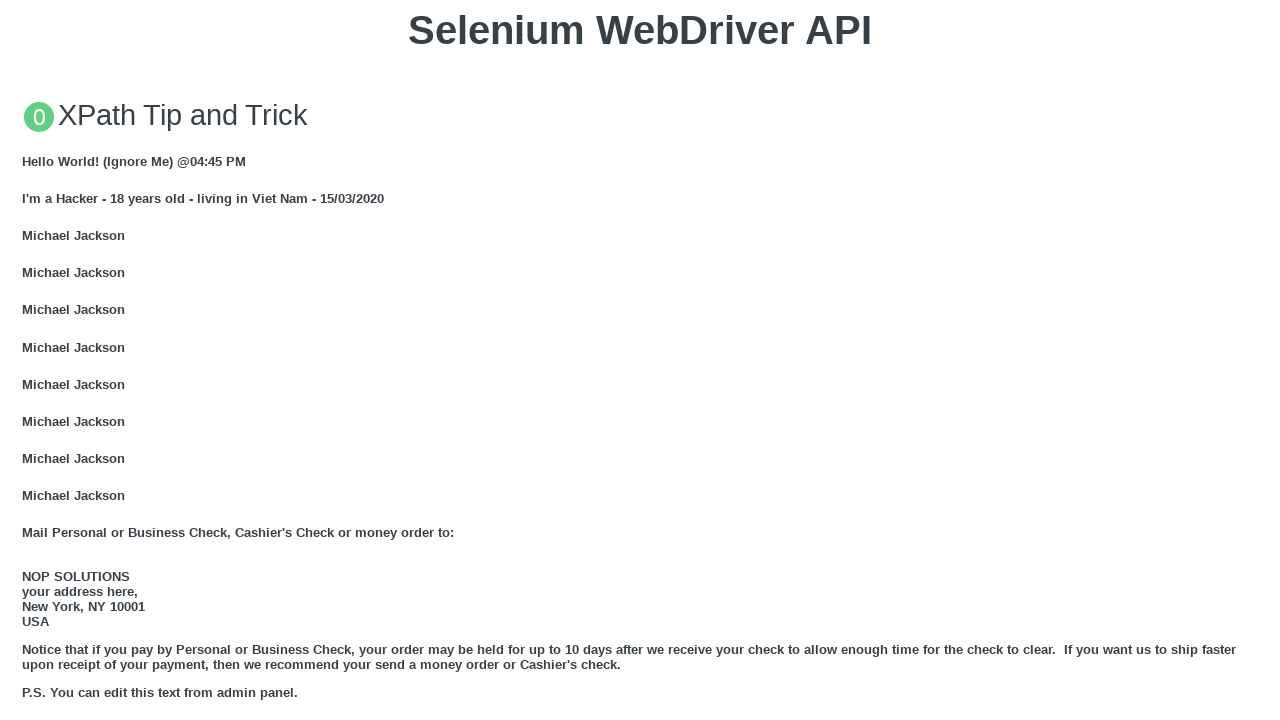

Navigated to basic form page
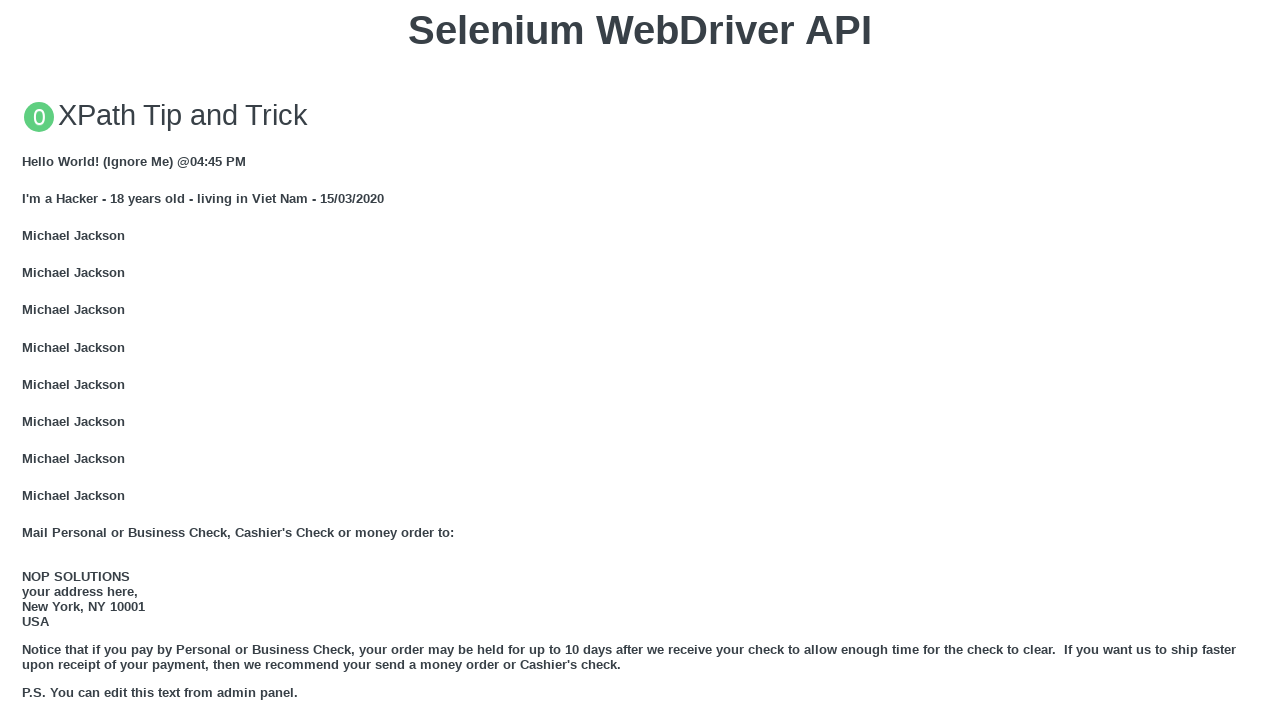

Located email input field
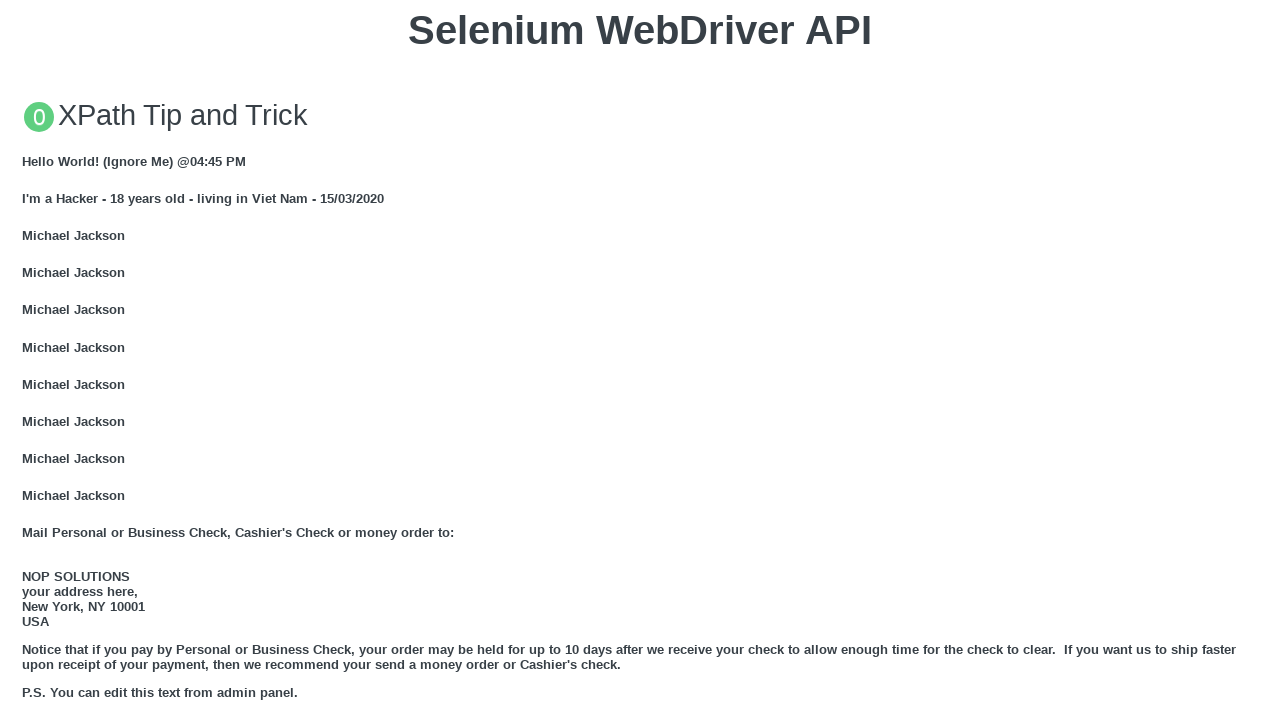

Email input field is visible
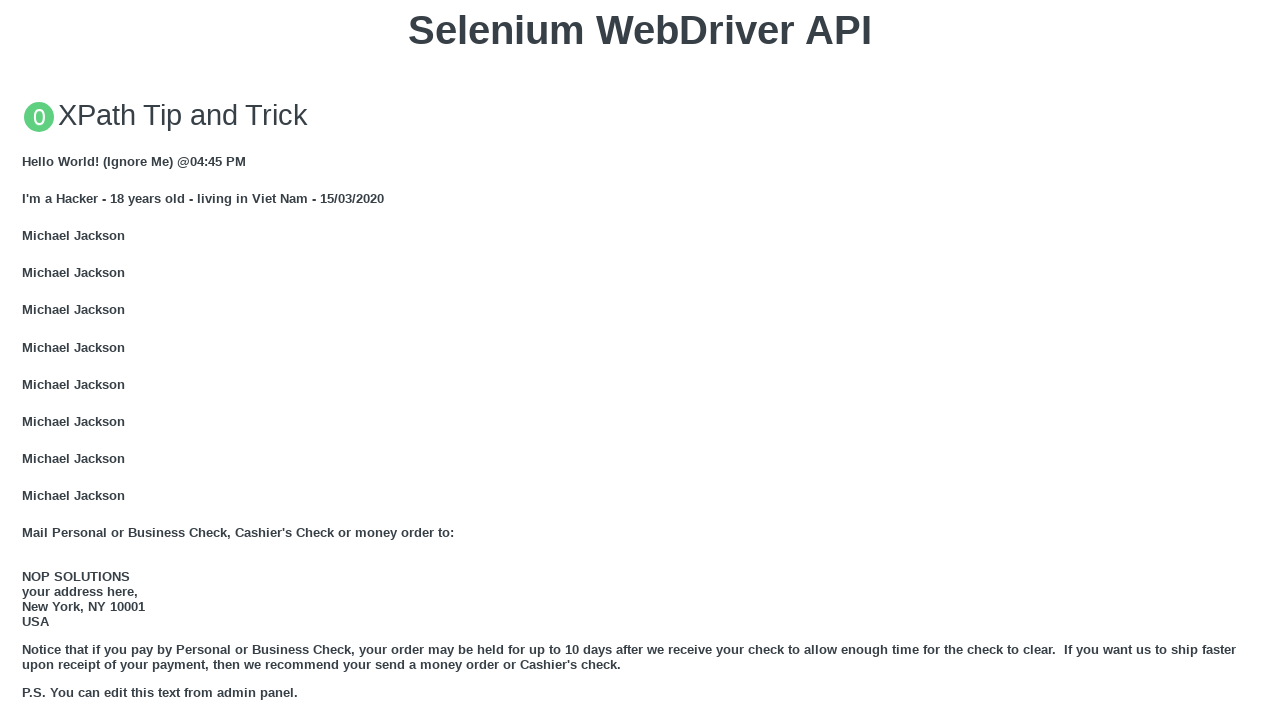

Filled email input with 'Automation Testing' on input#mail
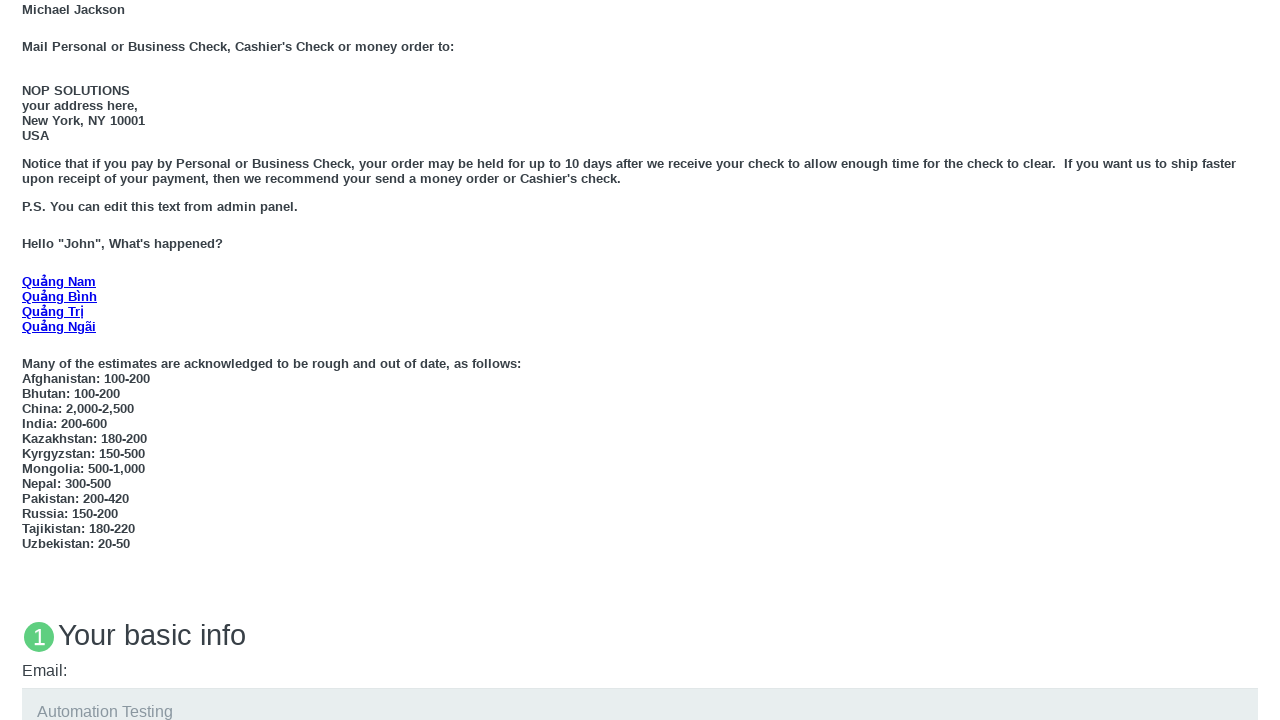

Located under 18 radio button
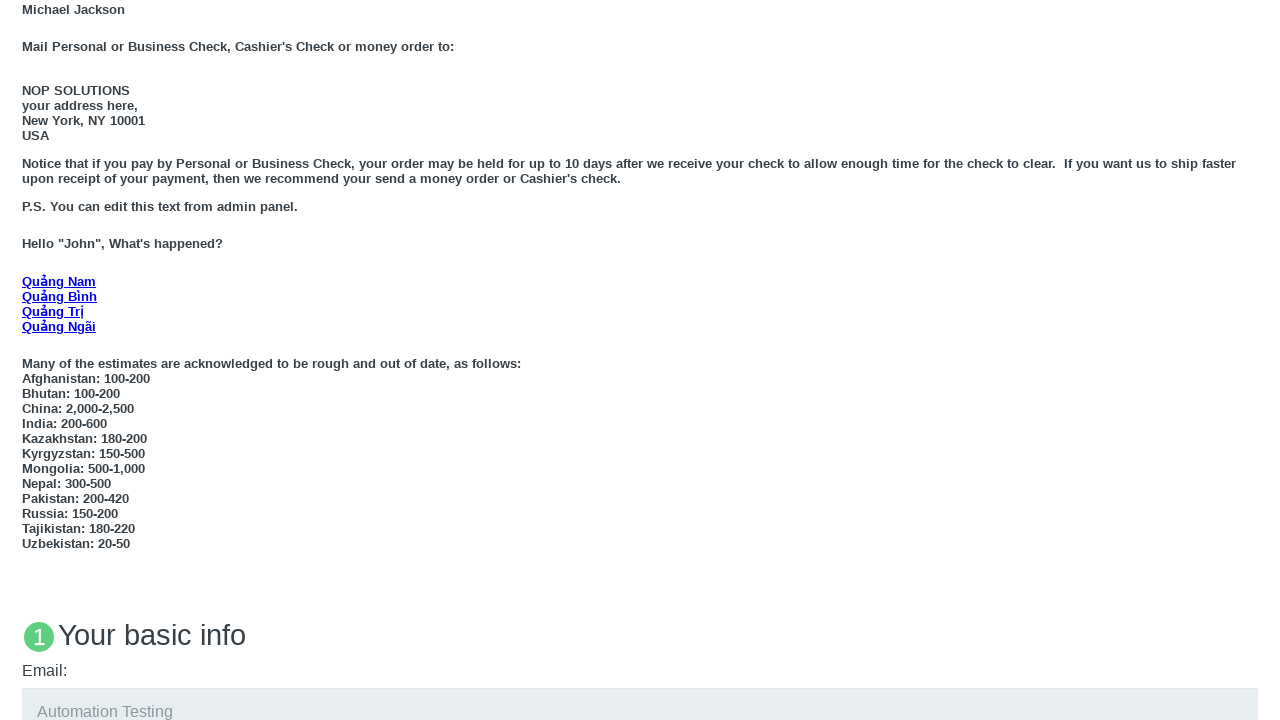

Under 18 radio button is visible
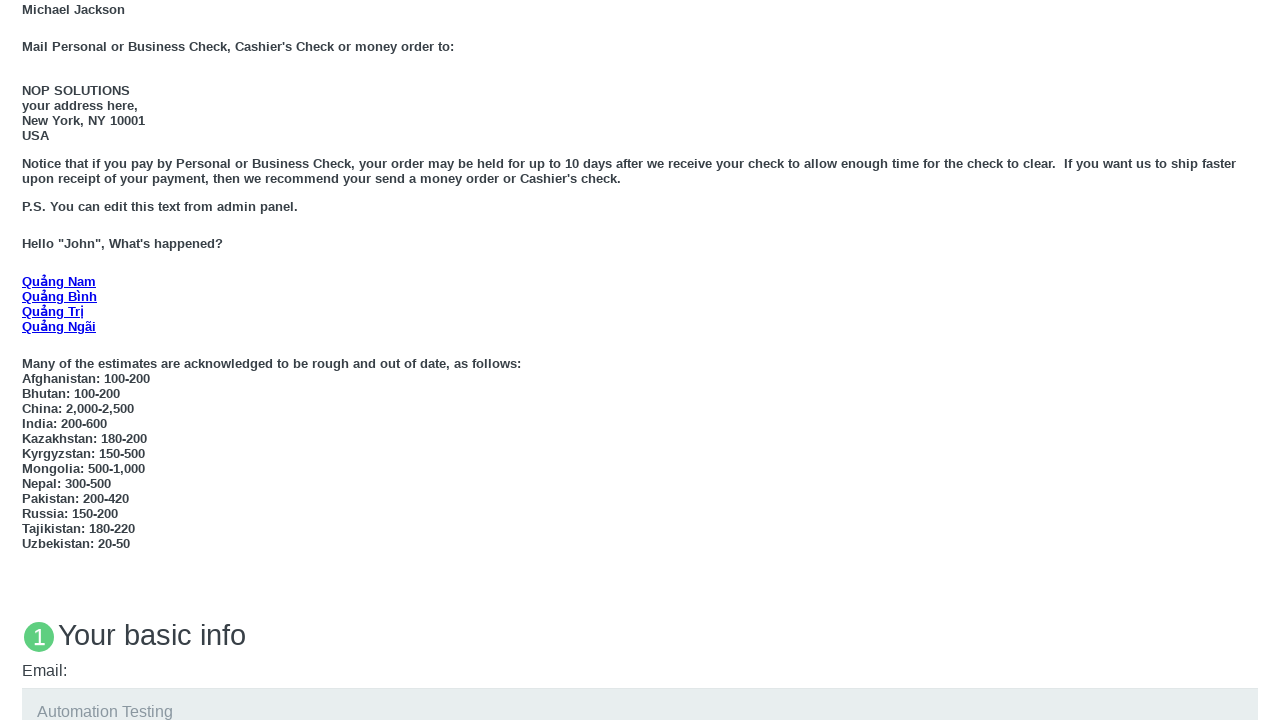

Clicked under 18 radio button at (28, 360) on input#under_18
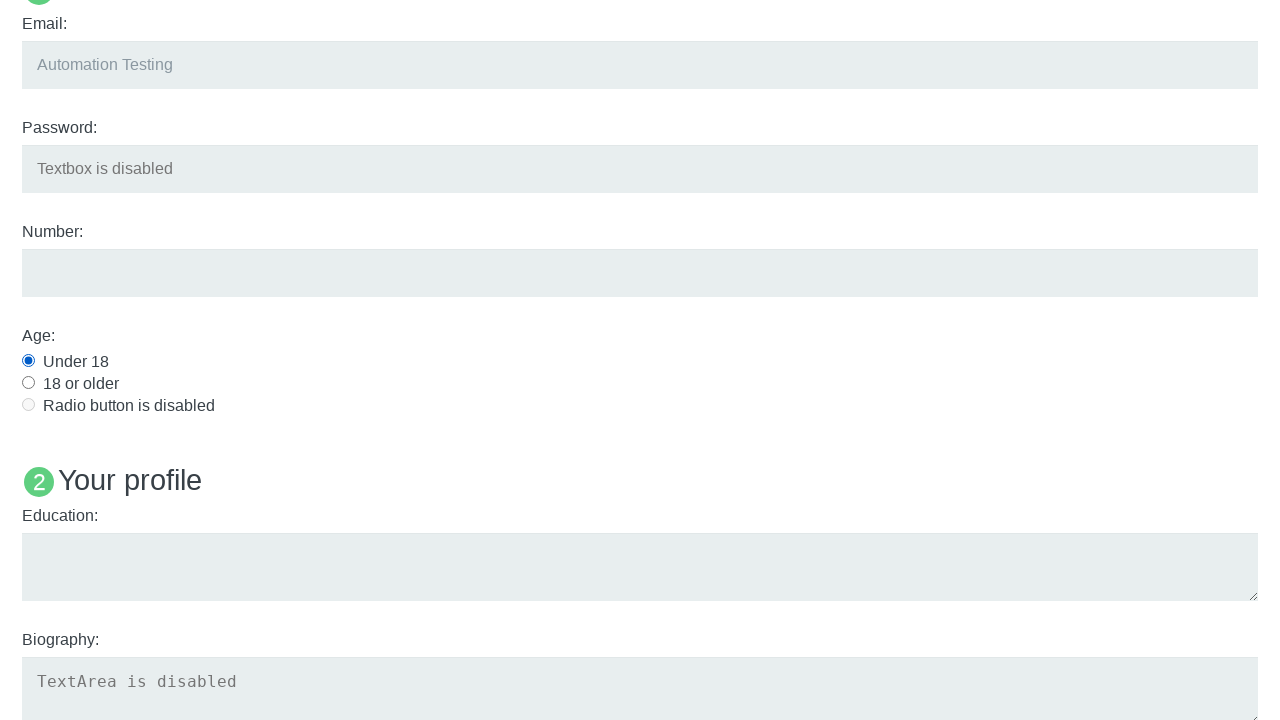

Located education textarea field
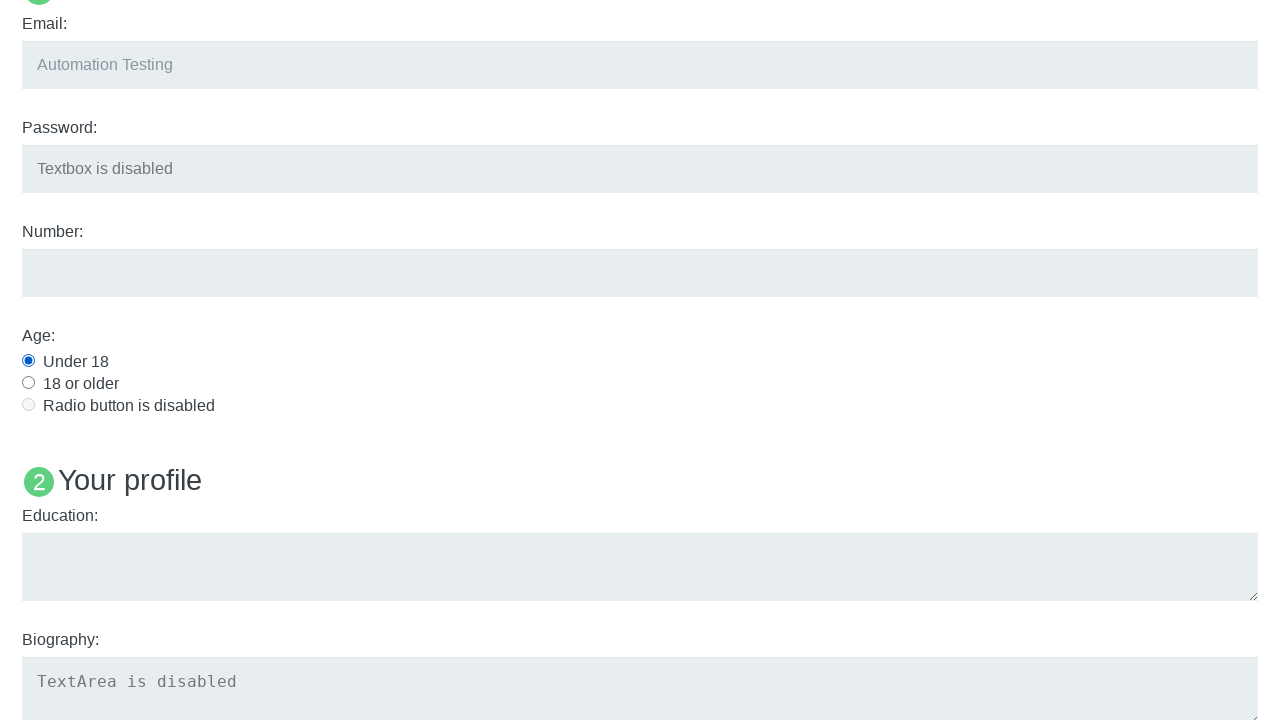

Education textarea field is visible
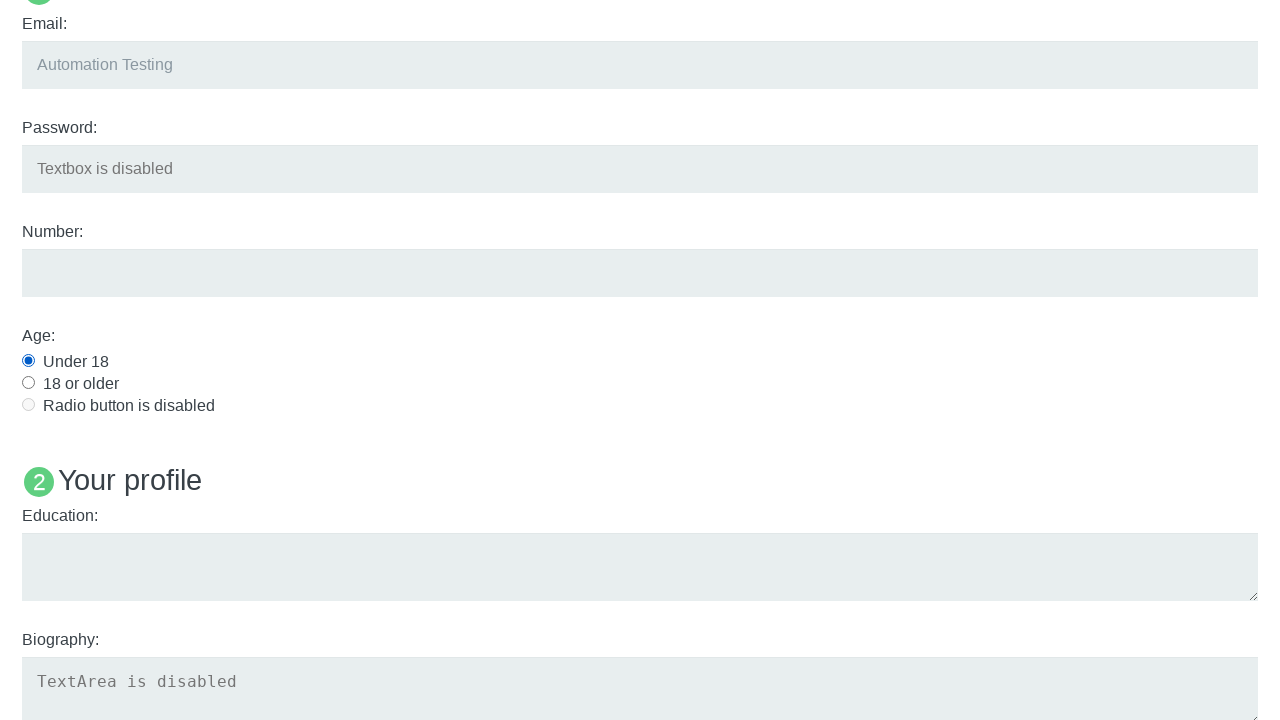

Filled education textarea with 'Automation Testing' on textarea#edu
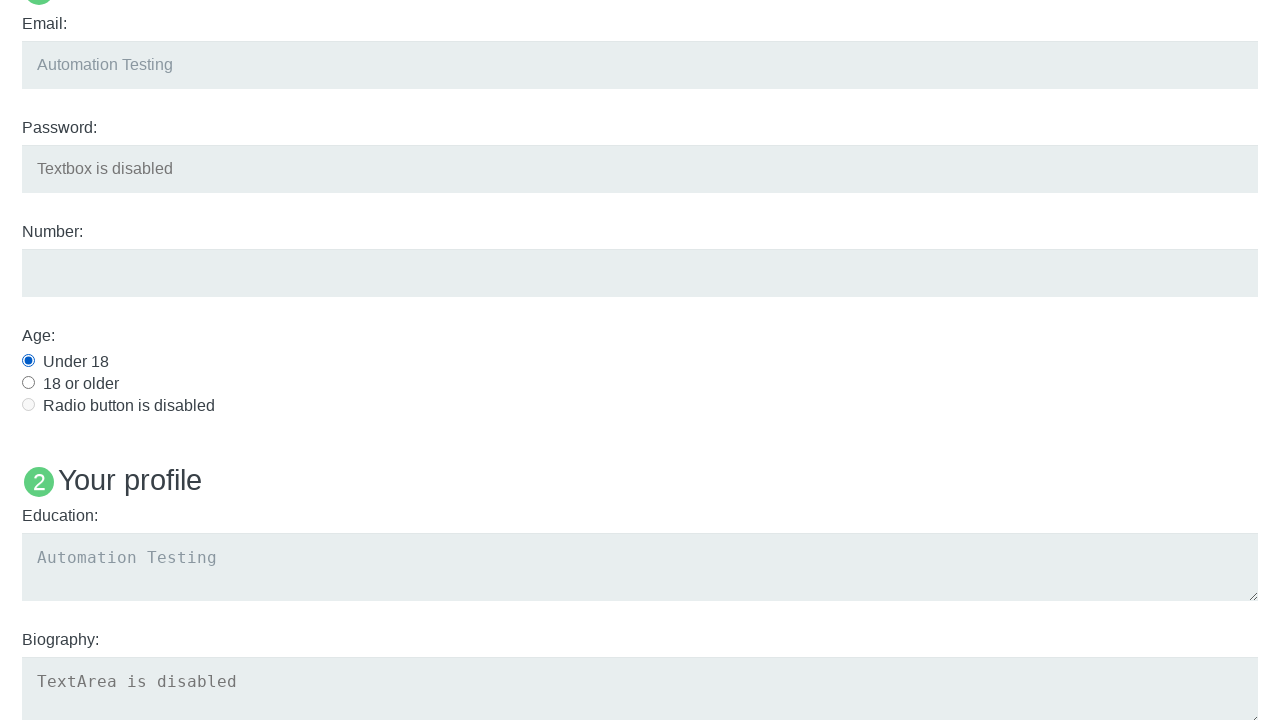

Located User5 element
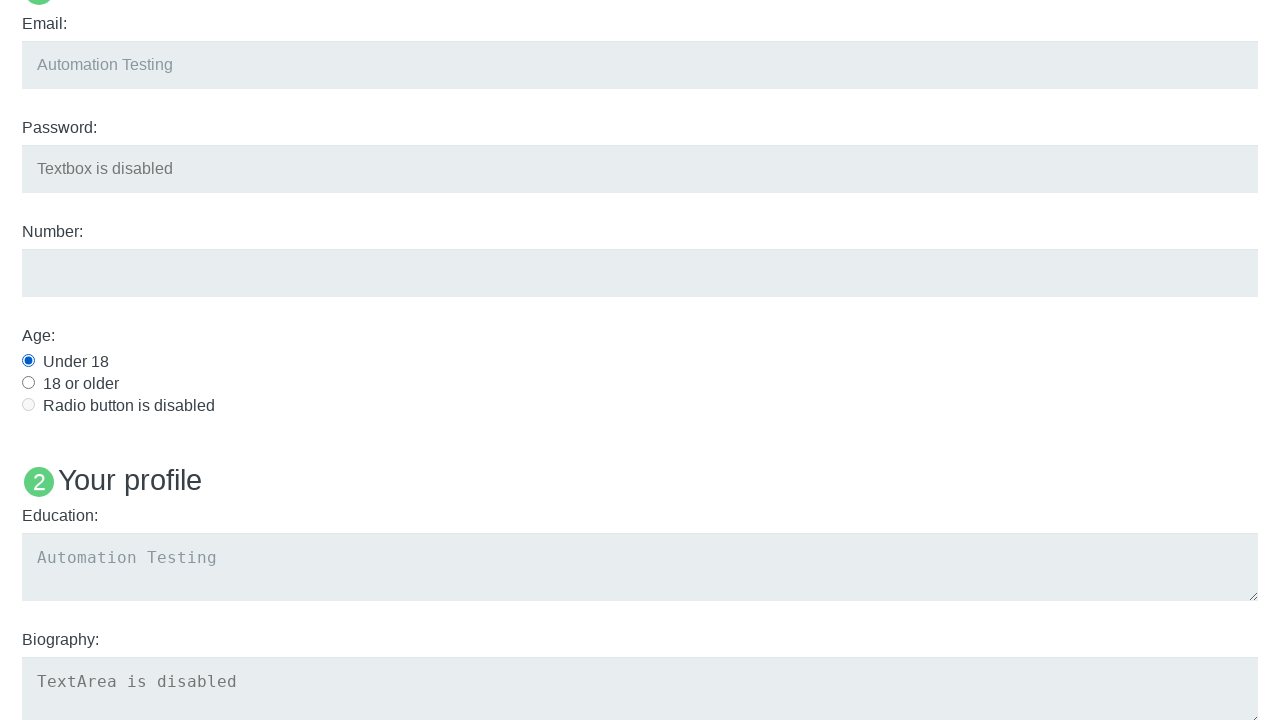

User5 element visibility check: False
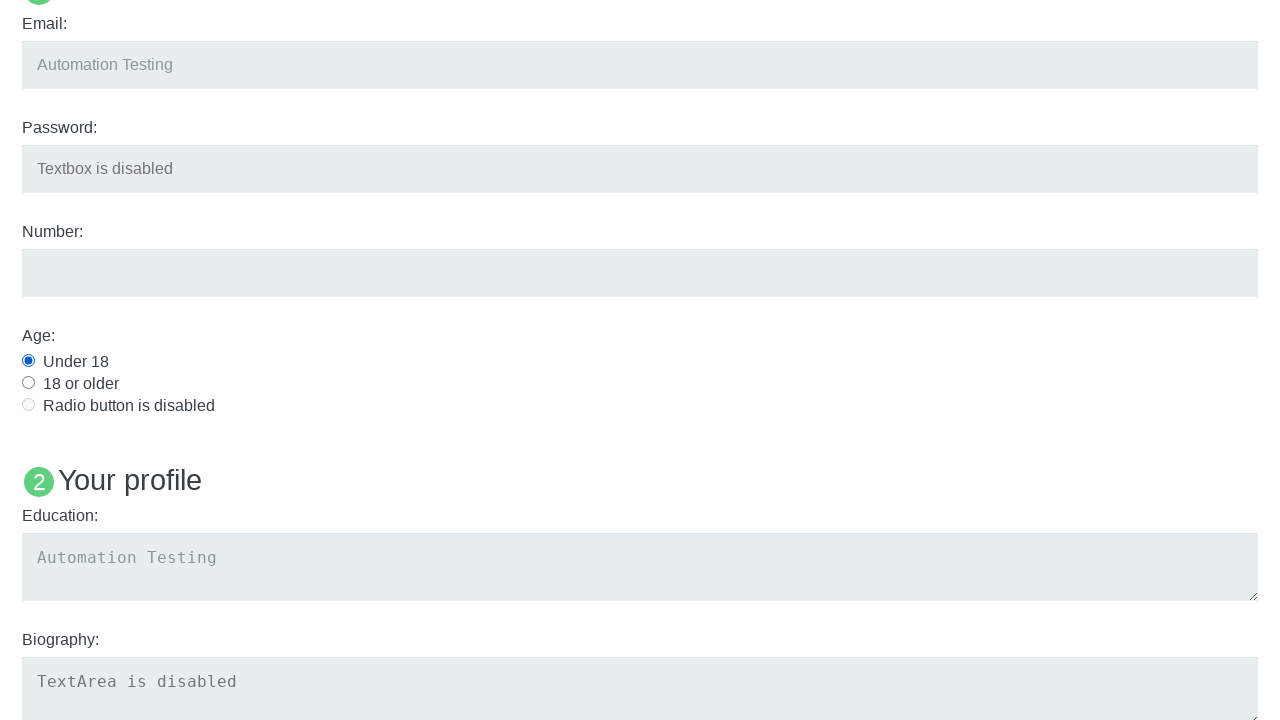

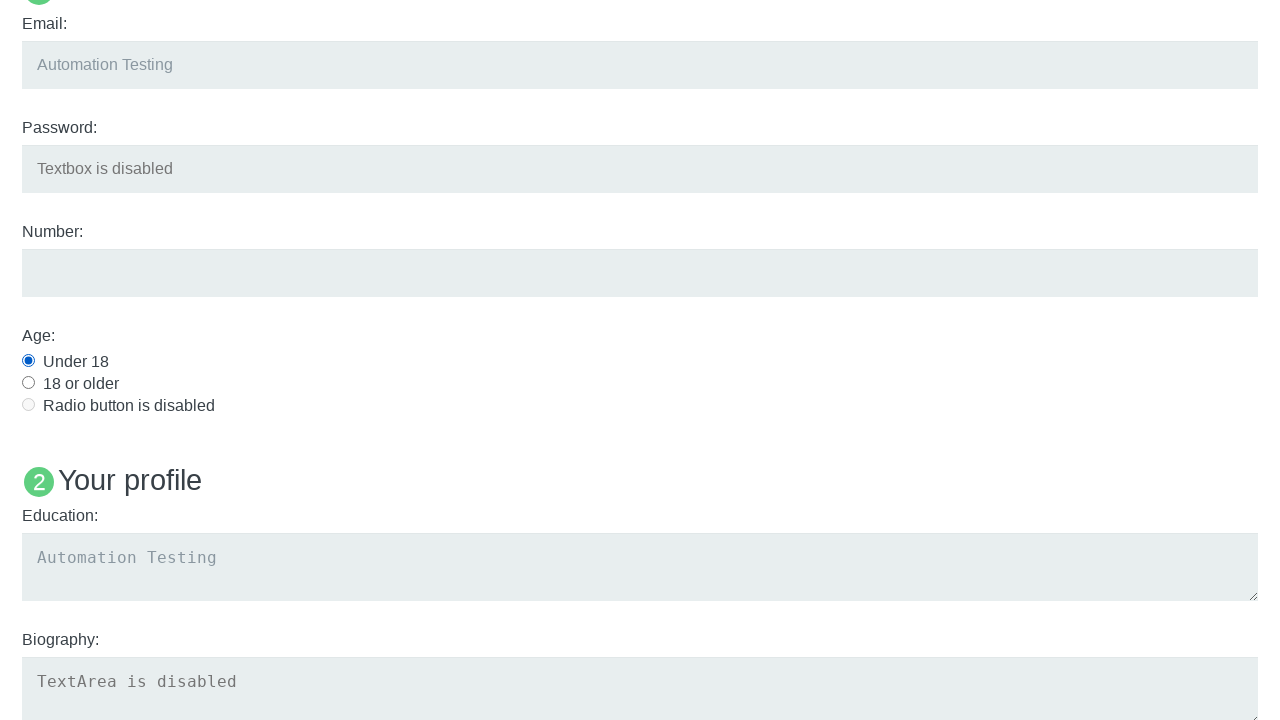